Tests a registration form by filling in first name, last name, email, phone, and address fields, then submitting the form and verifying the success message.

Starting URL: http://suninjuly.github.io/registration1.html

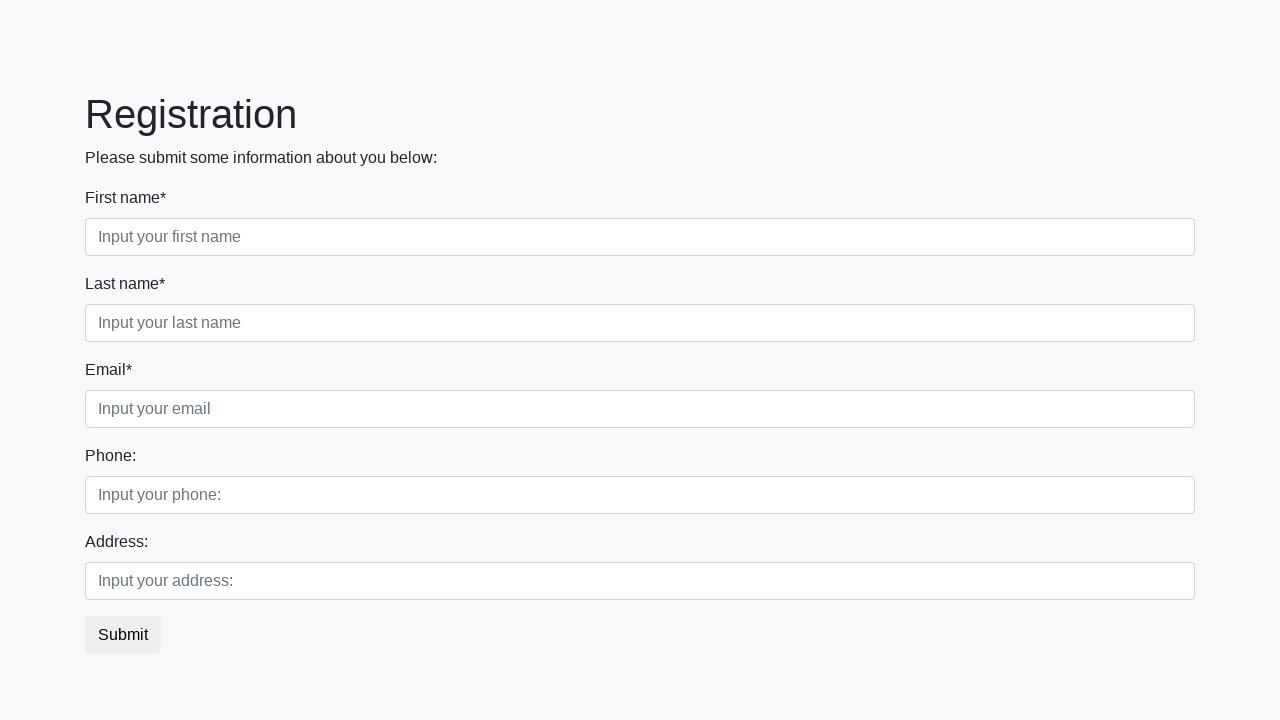

Filled first name field with 'vasa' on //*[@placeholder="Input your first name"]
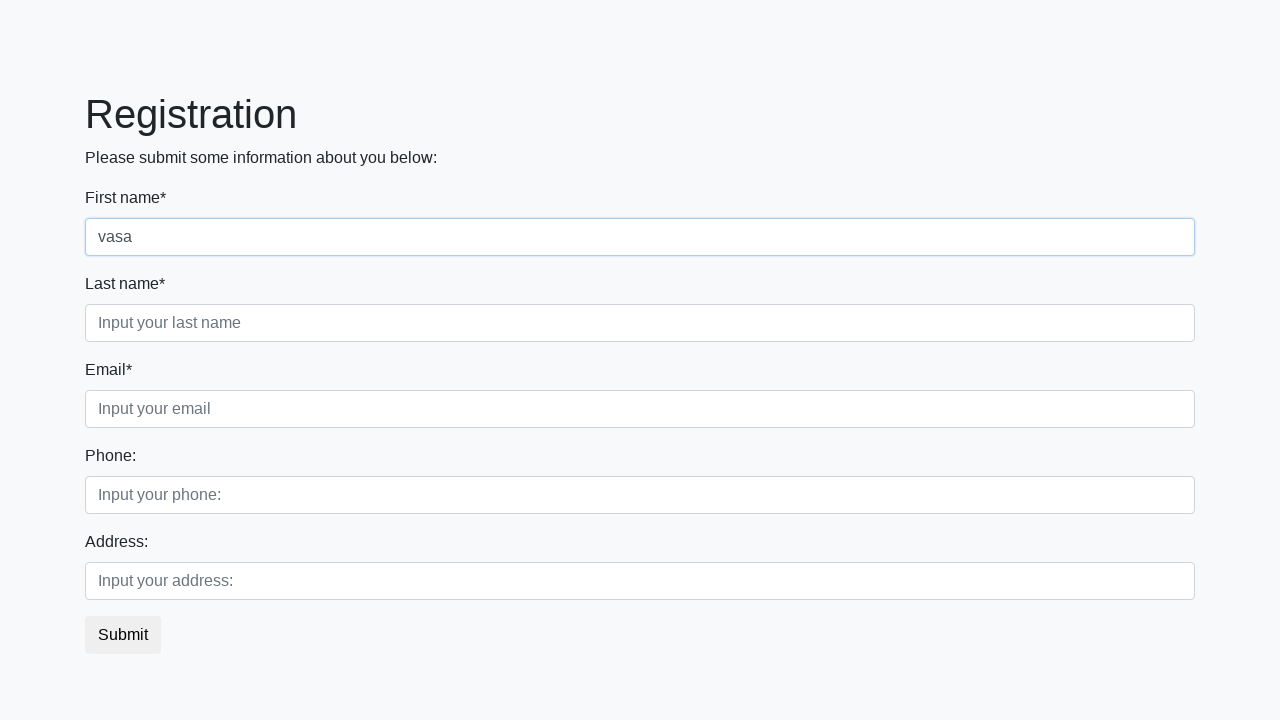

Filled last name field with 'sovsemvasa' on //*[@placeholder="Input your last name"]
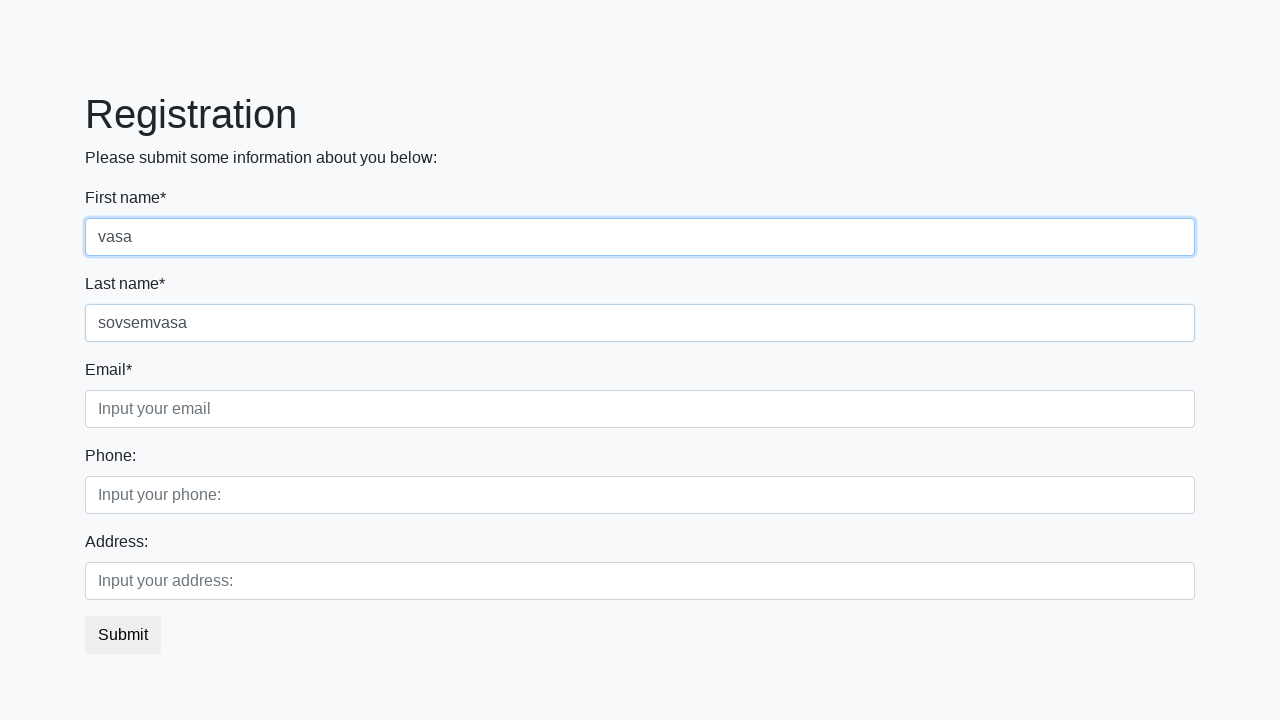

Filled email field with 'qwerty@qweerty.com' on //*[@placeholder="Input your email"]
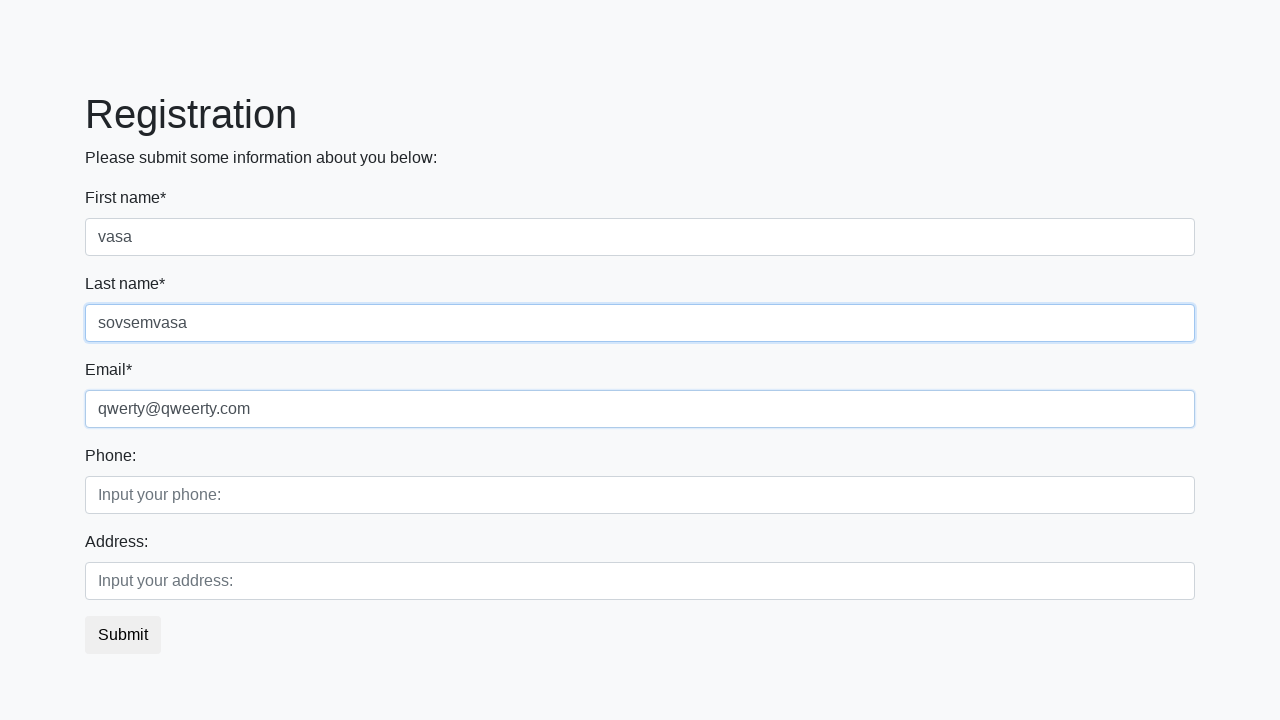

Filled phone field with '98833377766' on //*[@placeholder="Input your phone:"]
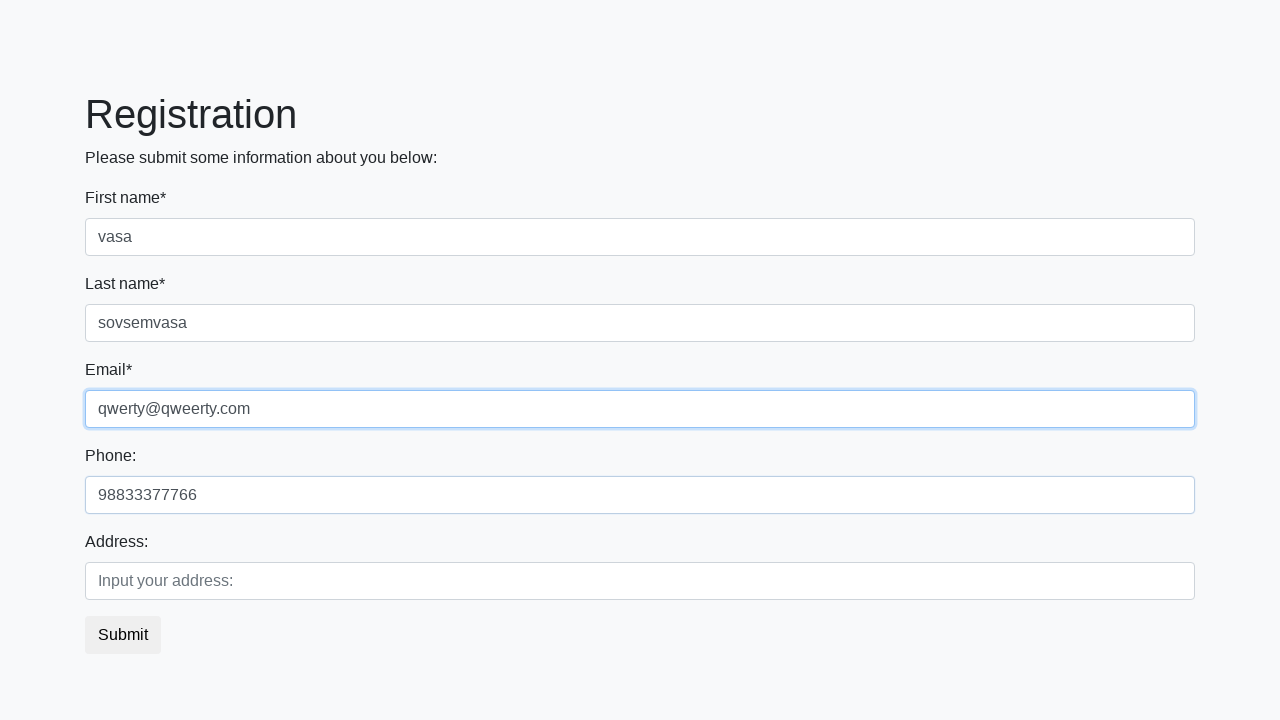

Filled address field with 'fgshfsdh 12 sdafhsldfjasd 34' on //*[@placeholder="Input your address:"]
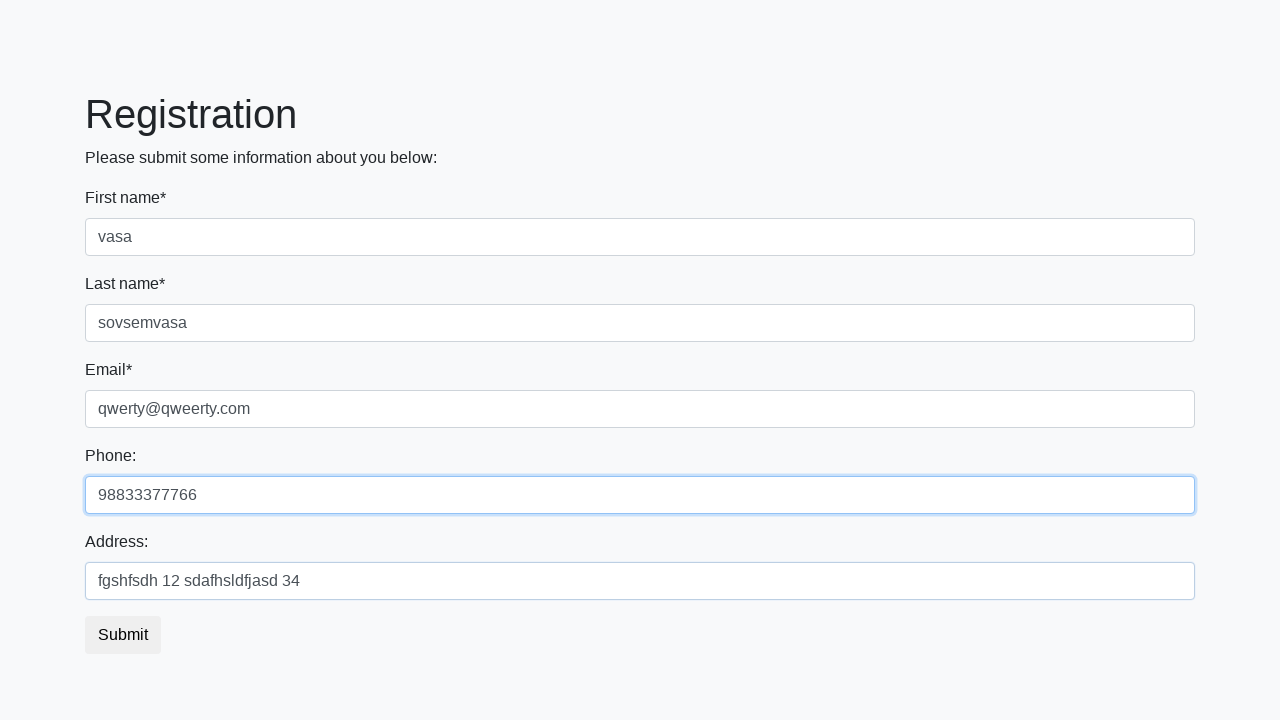

Clicked submit button to register at (123, 635) on xpath=//*[@type="submit"]
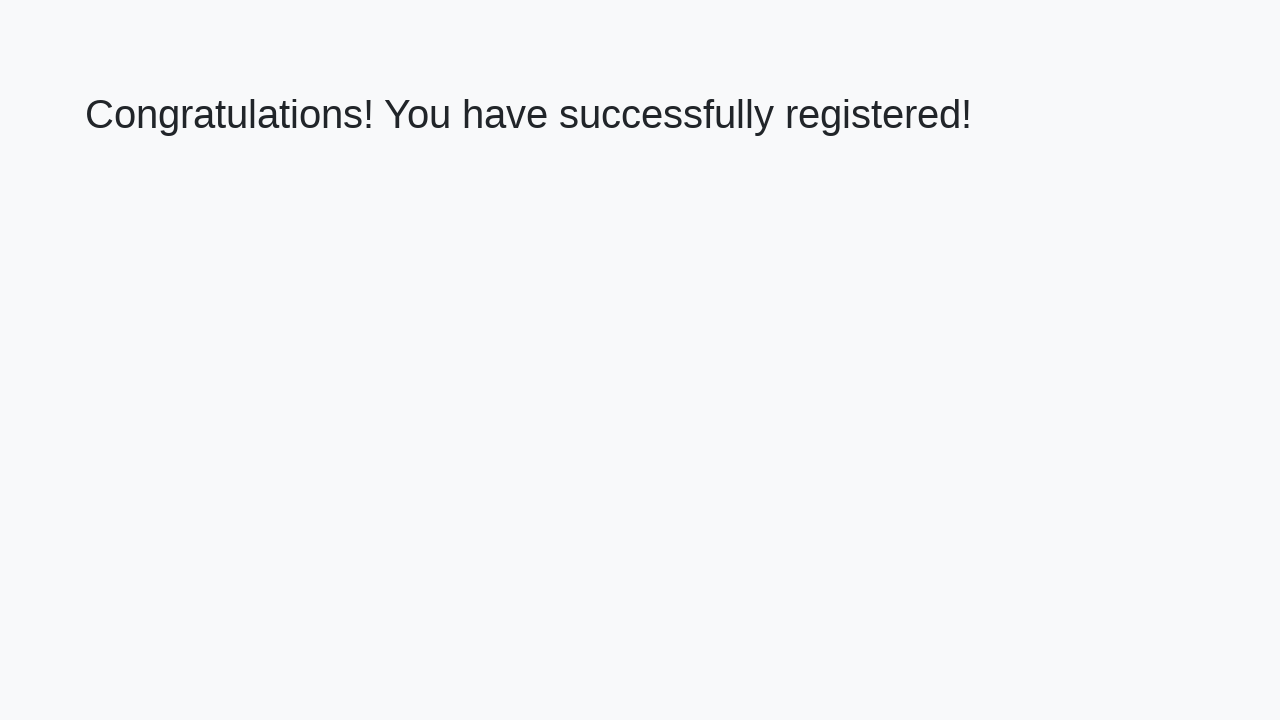

Success message heading loaded
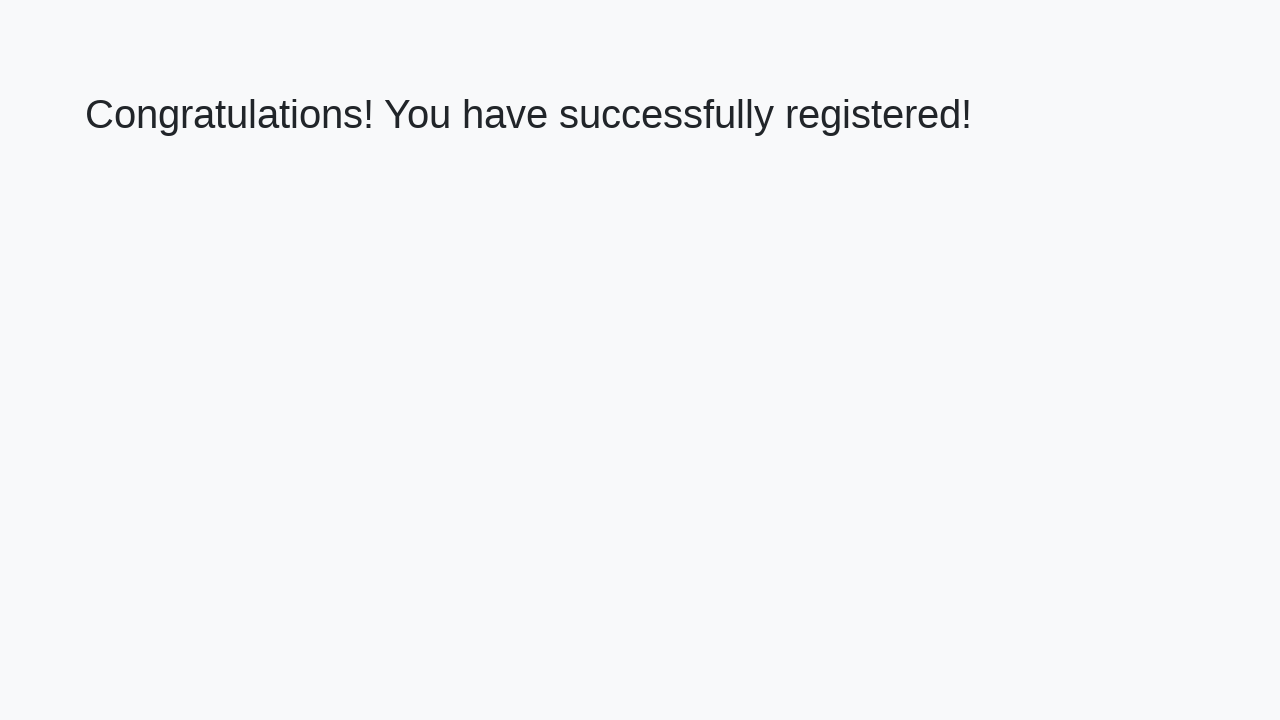

Retrieved success message text: 'Congratulations! You have successfully registered!'
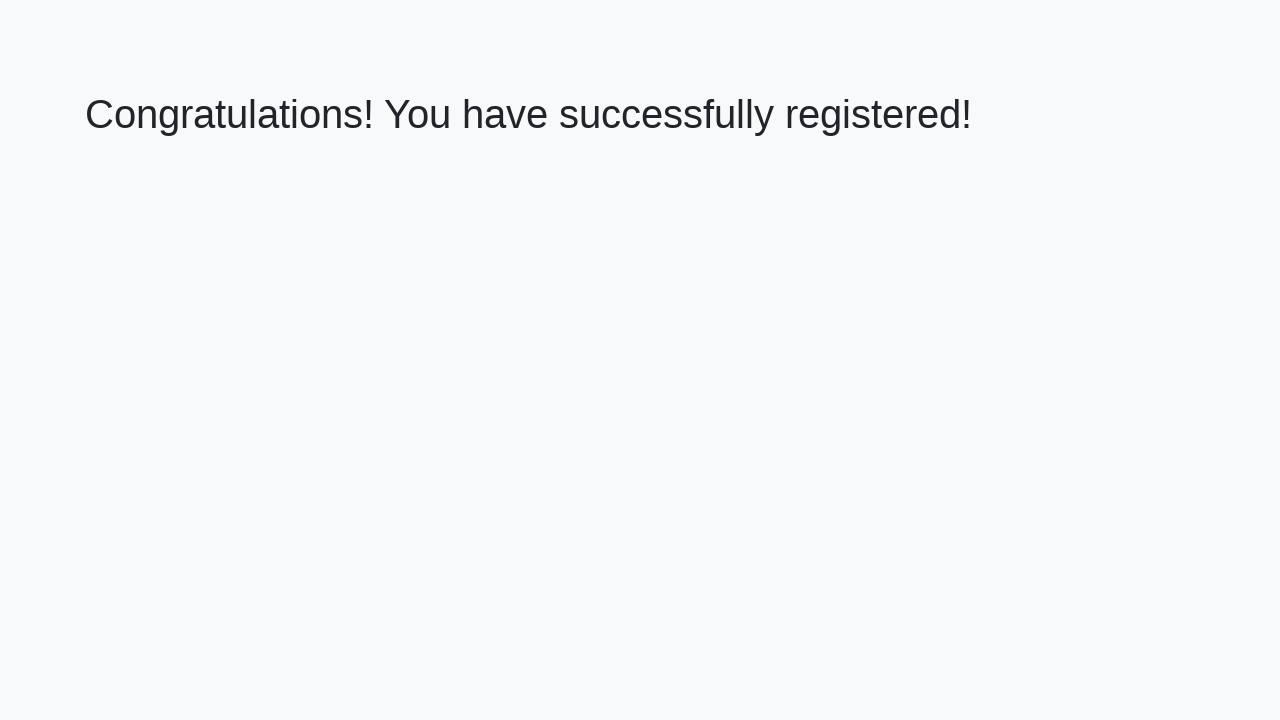

Verified success message matches expected text
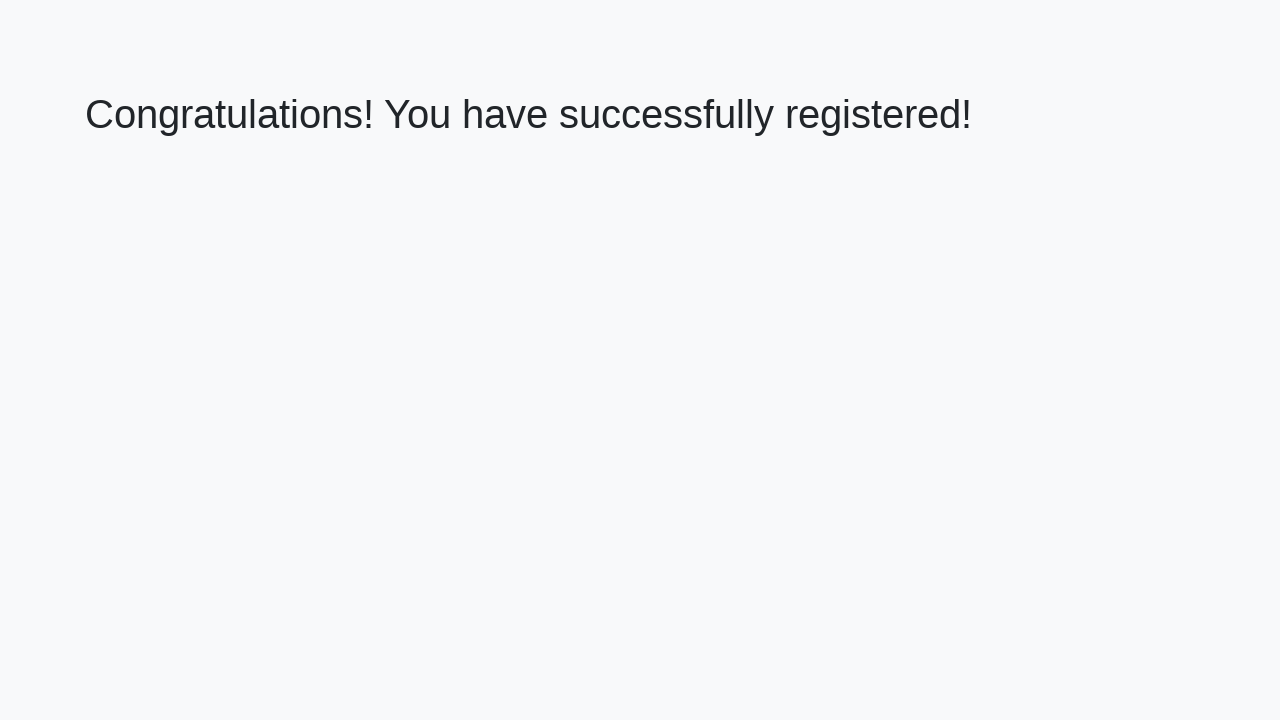

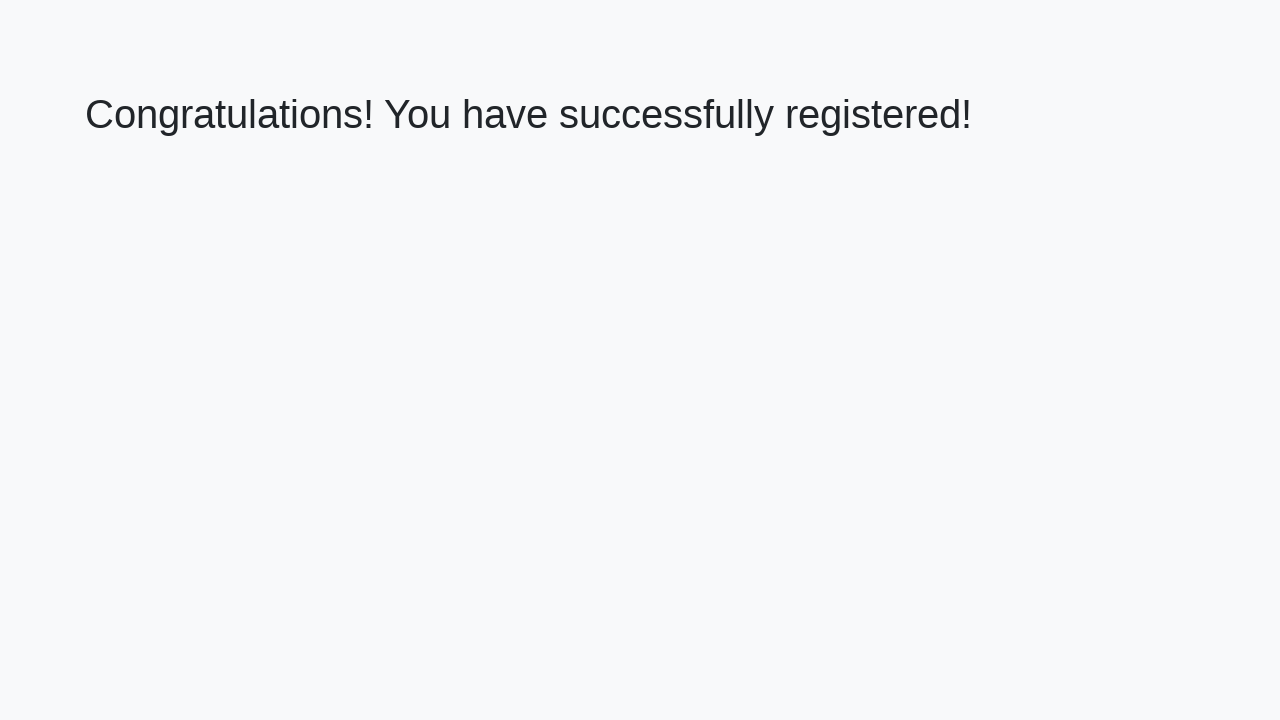